Tests jQuery UI datepicker functionality by switching to an iframe, clicking the date input to open the picker, navigating to the next month, and selecting a specific date.

Starting URL: https://jqueryui.com/datepicker/

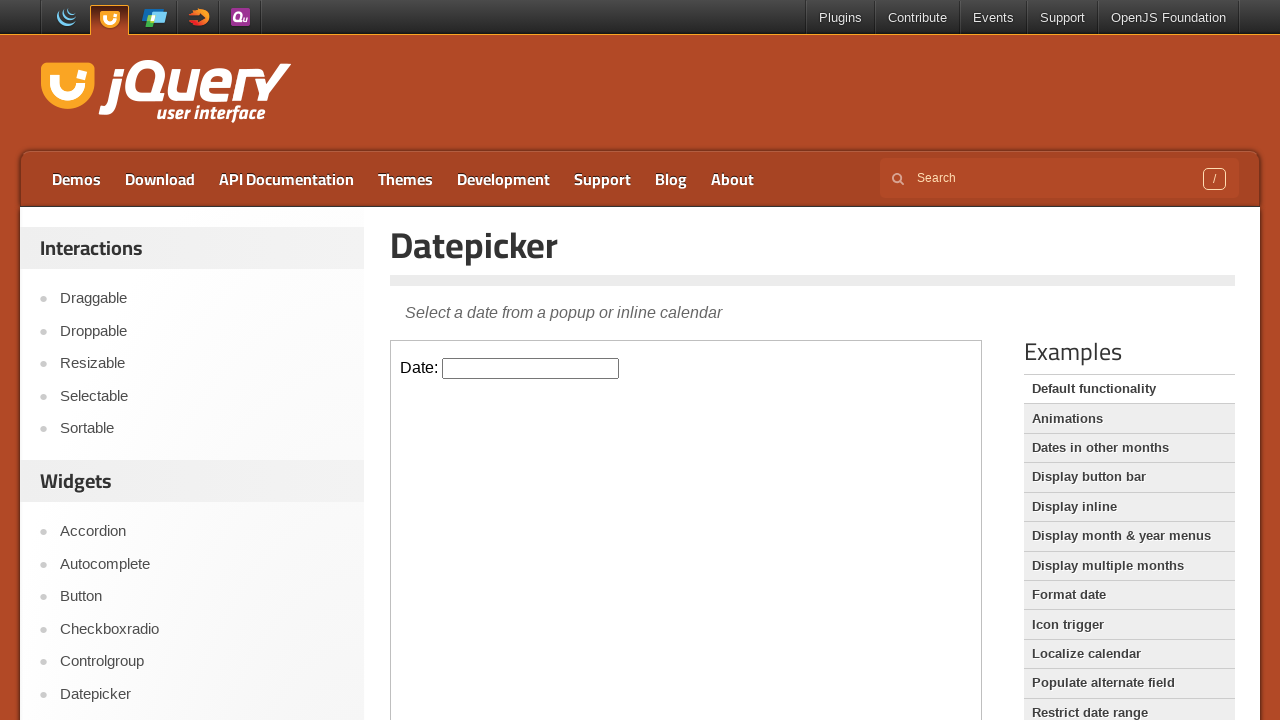

Located the demo iframe containing the datepicker
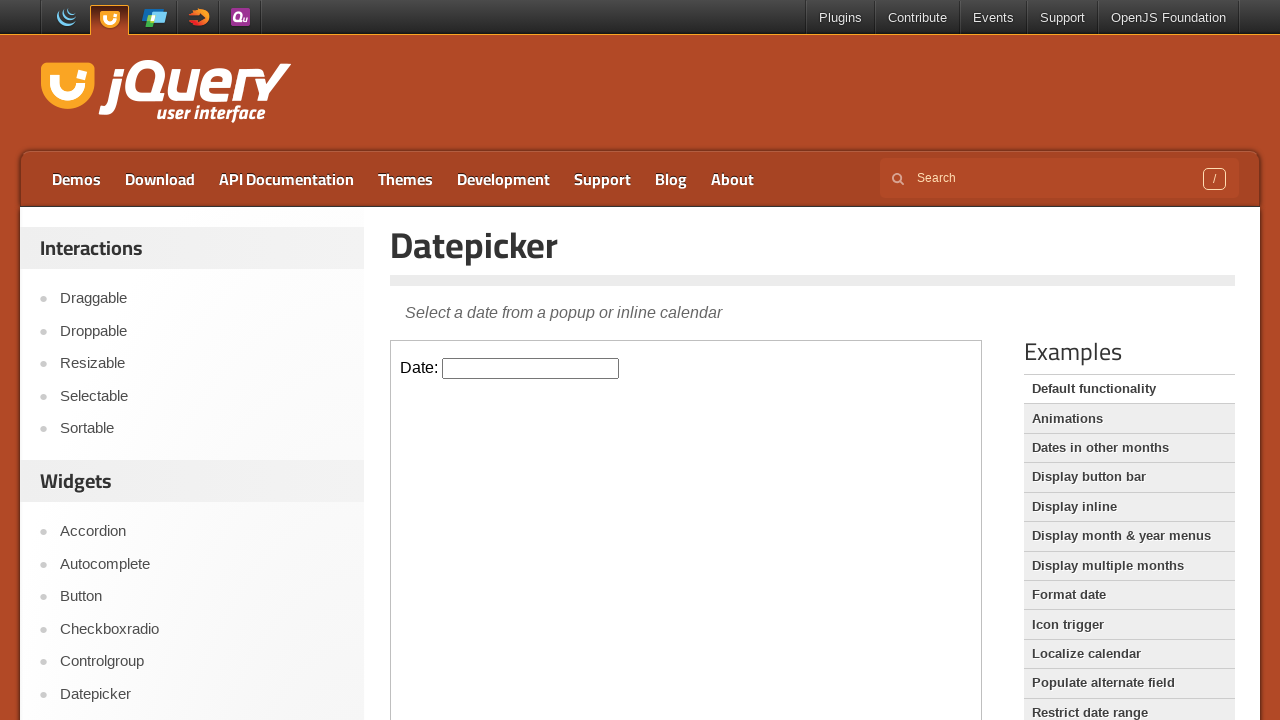

Clicked the date input field to open the datepicker at (531, 368) on .demo-frame >> internal:control=enter-frame >> input.hasDatepicker
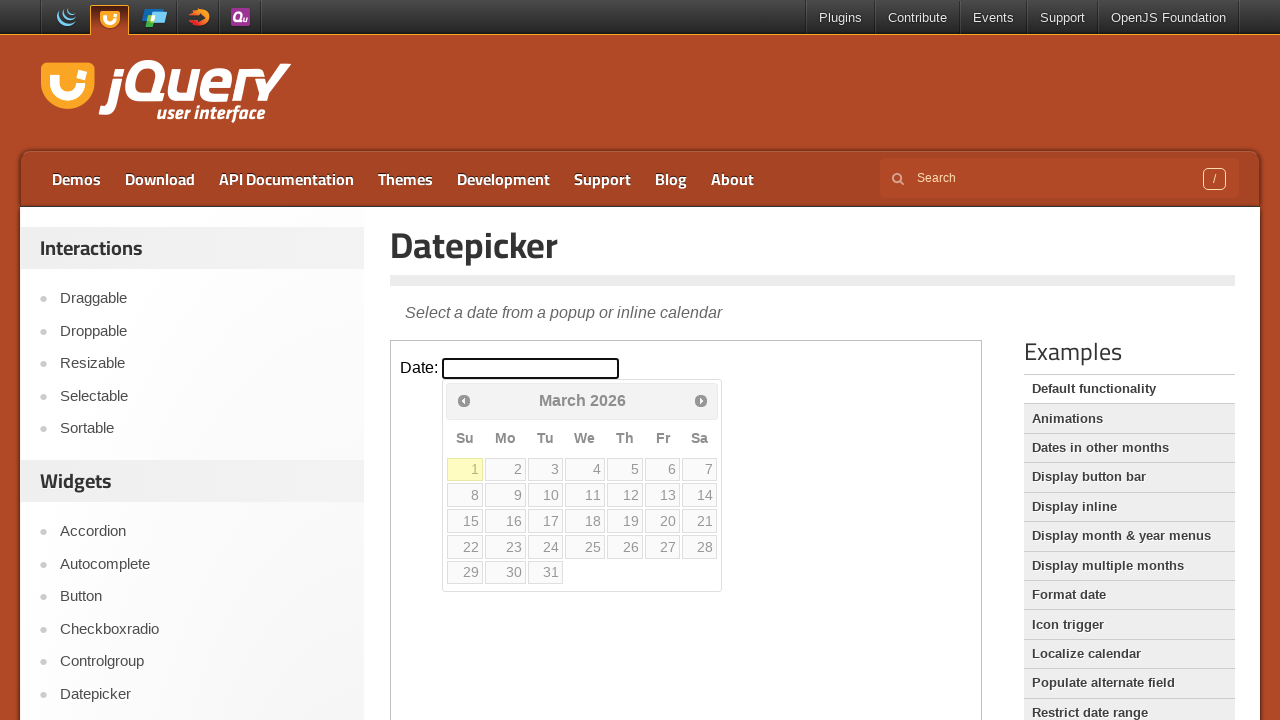

Clicked Next button to navigate to the following month at (701, 400) on .demo-frame >> internal:control=enter-frame >> span:text('Next')
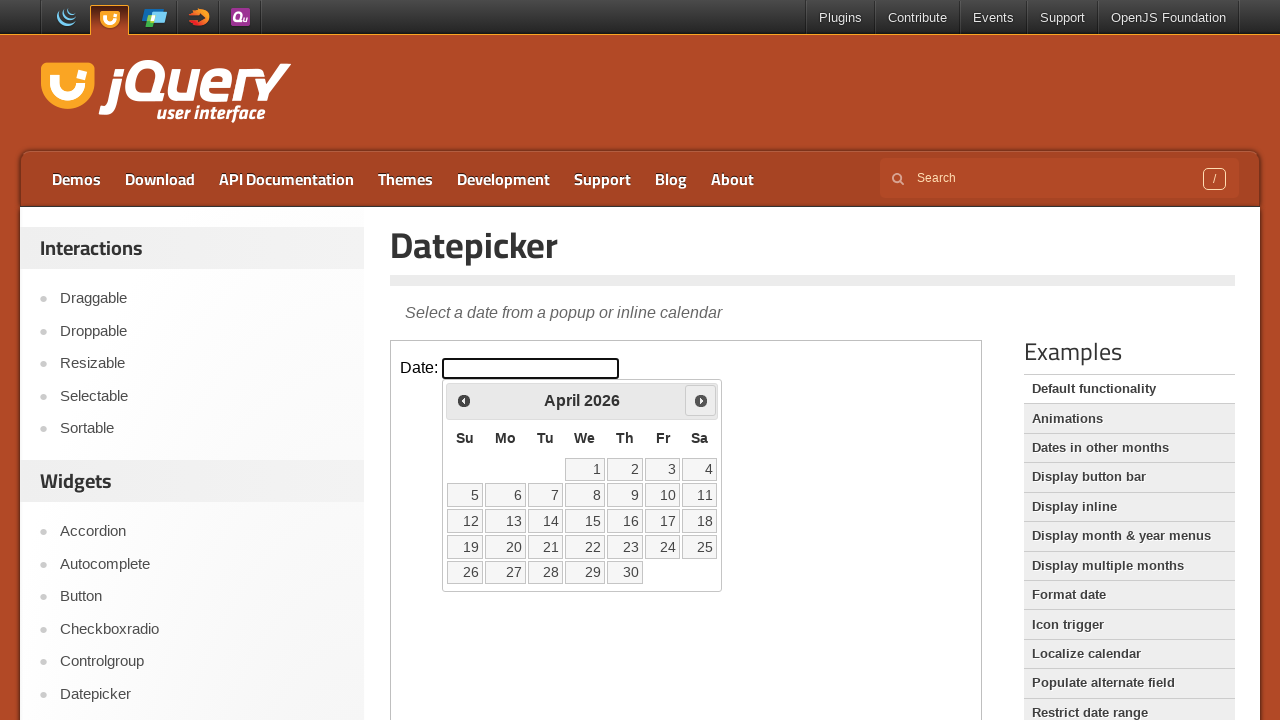

Selected day 22 from the calendar at (585, 547) on .demo-frame >> internal:control=enter-frame >> a:text-is('22')
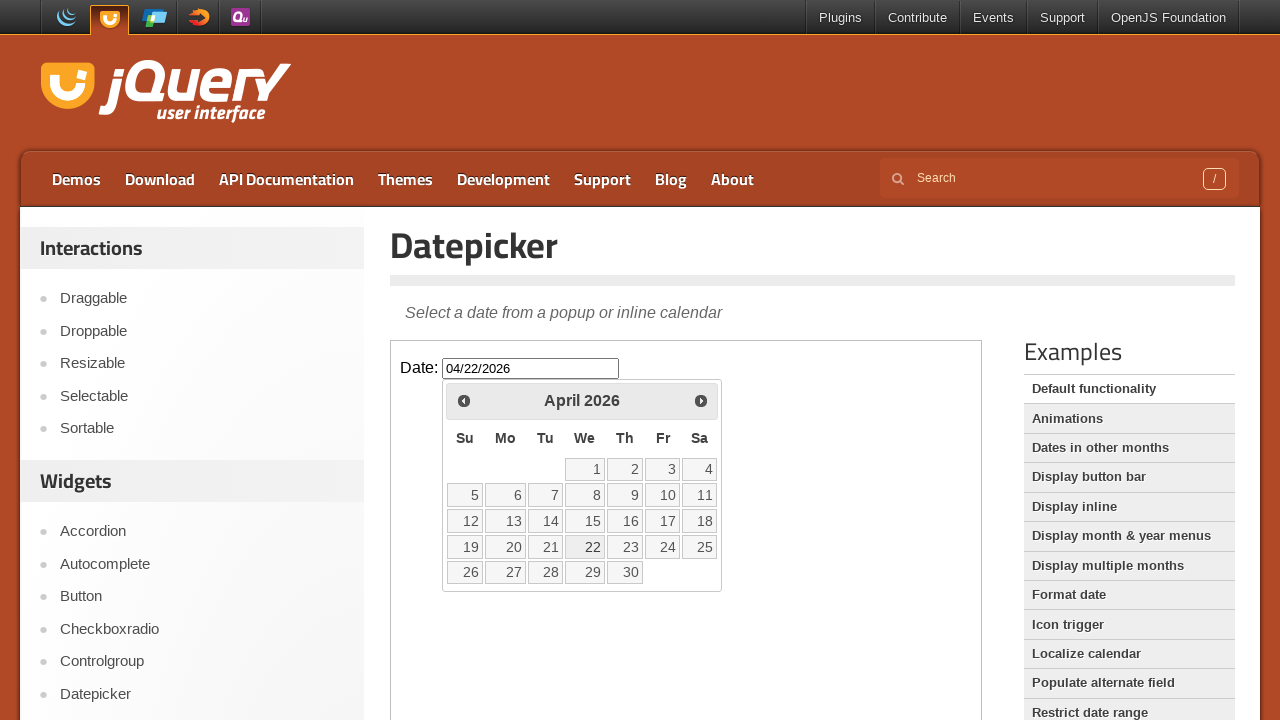

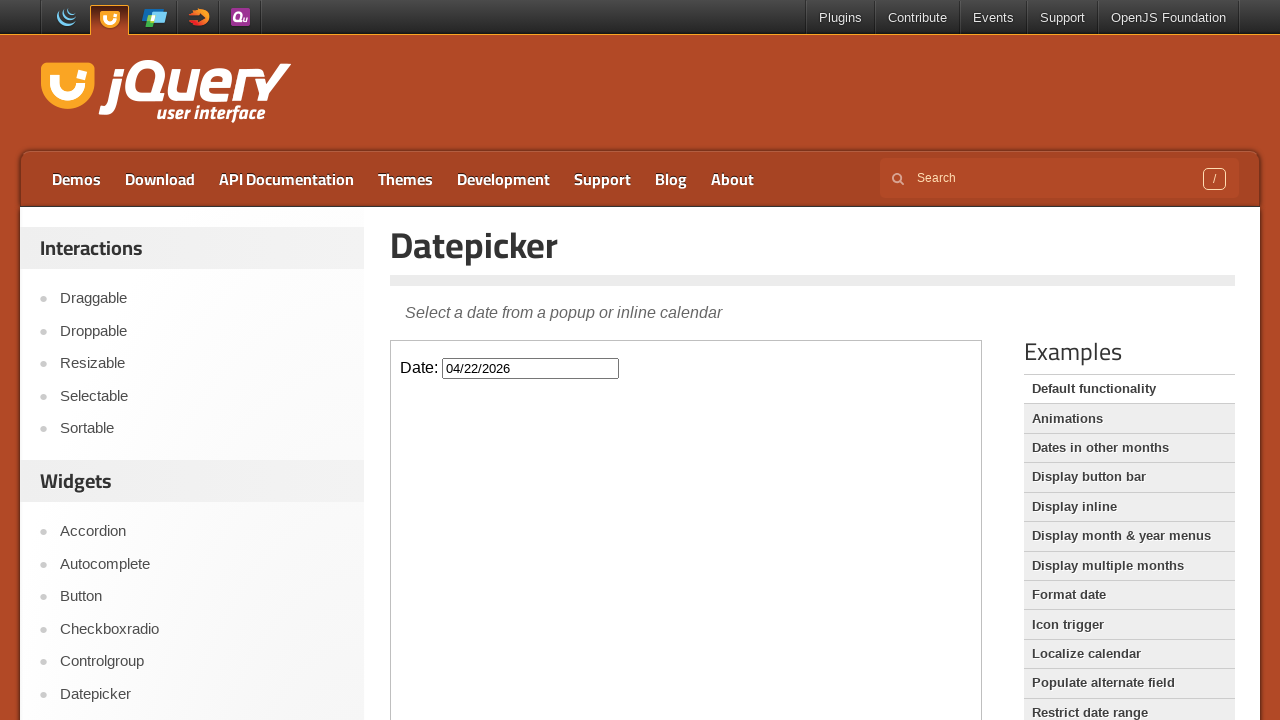